Tests tooltip functionality by hovering over a button, text box, and two links to verify tooltips appear correctly on the demoQA tool tips page.

Starting URL: https://demoqa.com/tool-tips

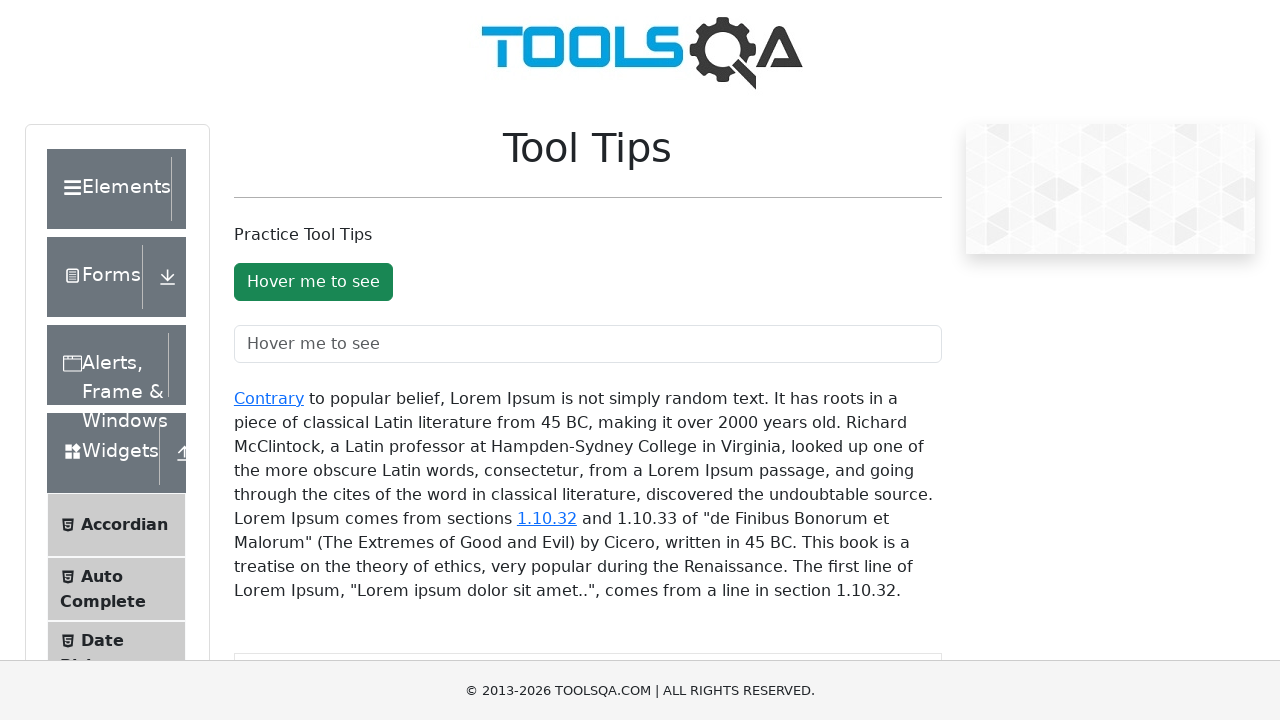

Hovered over the tooltip button at (313, 282) on #toolTipButton
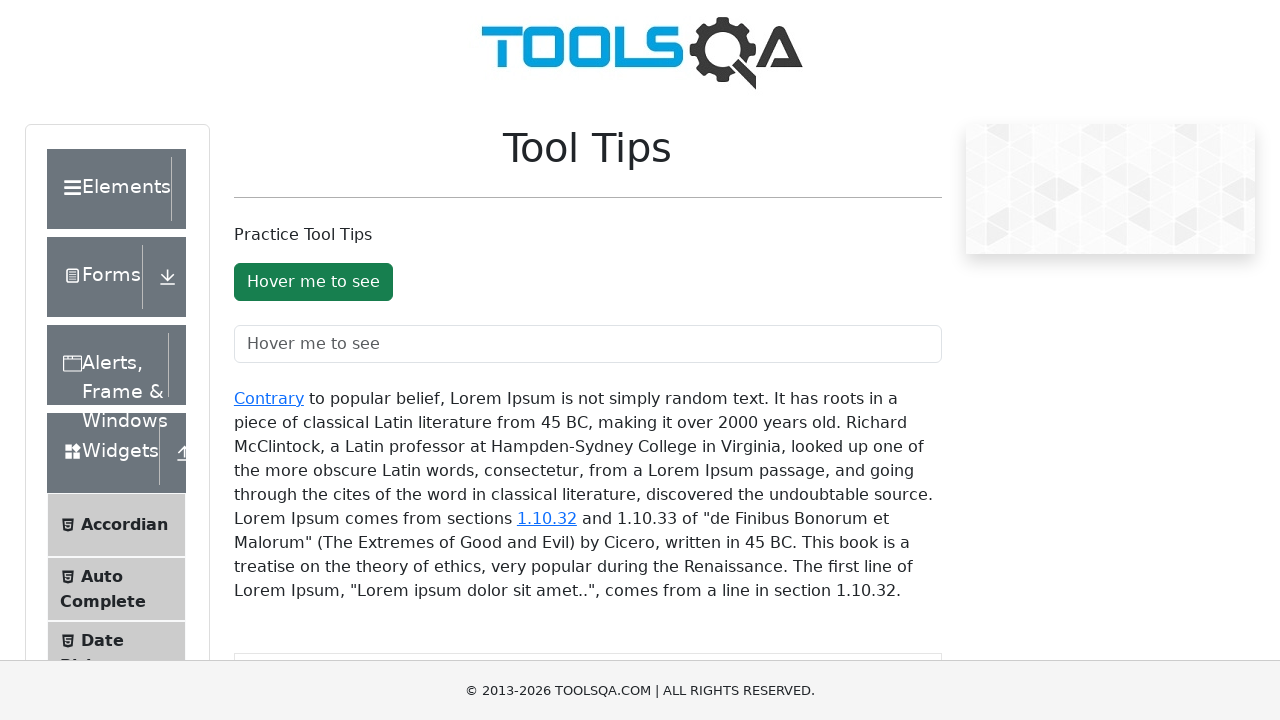

Button tooltip appeared
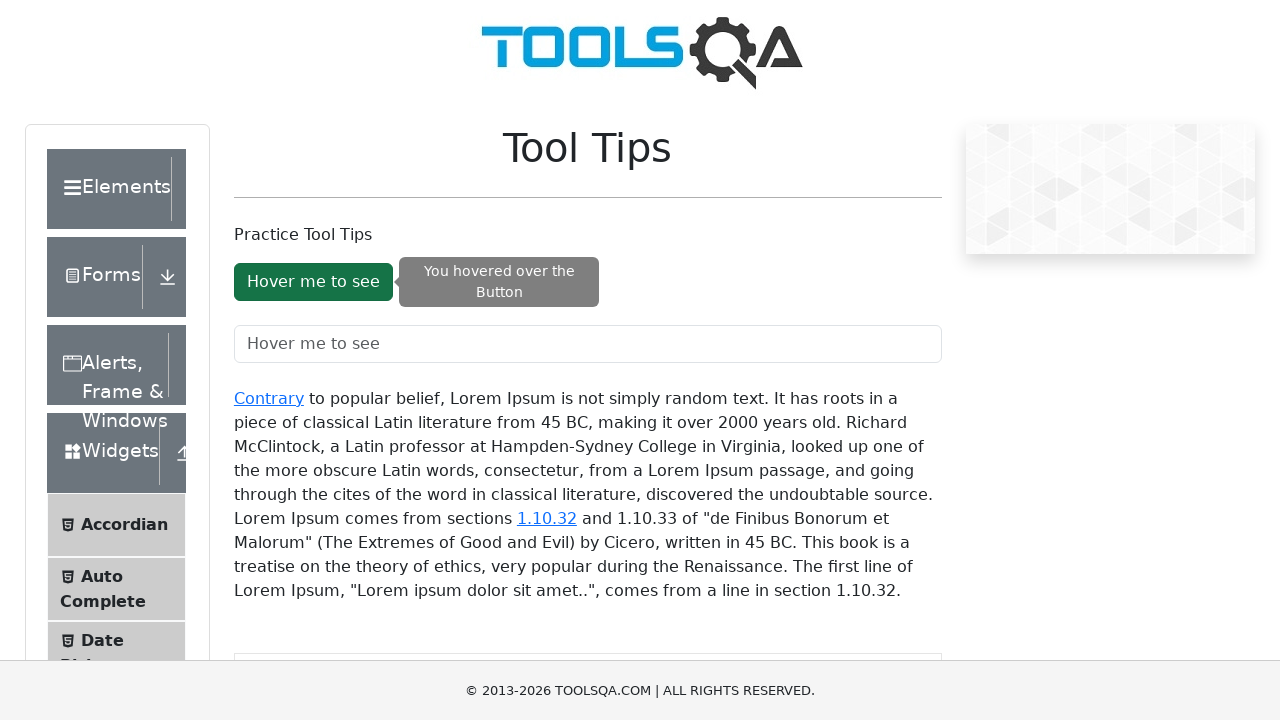

Hovered over the tooltip text field at (588, 344) on #toolTipTextField
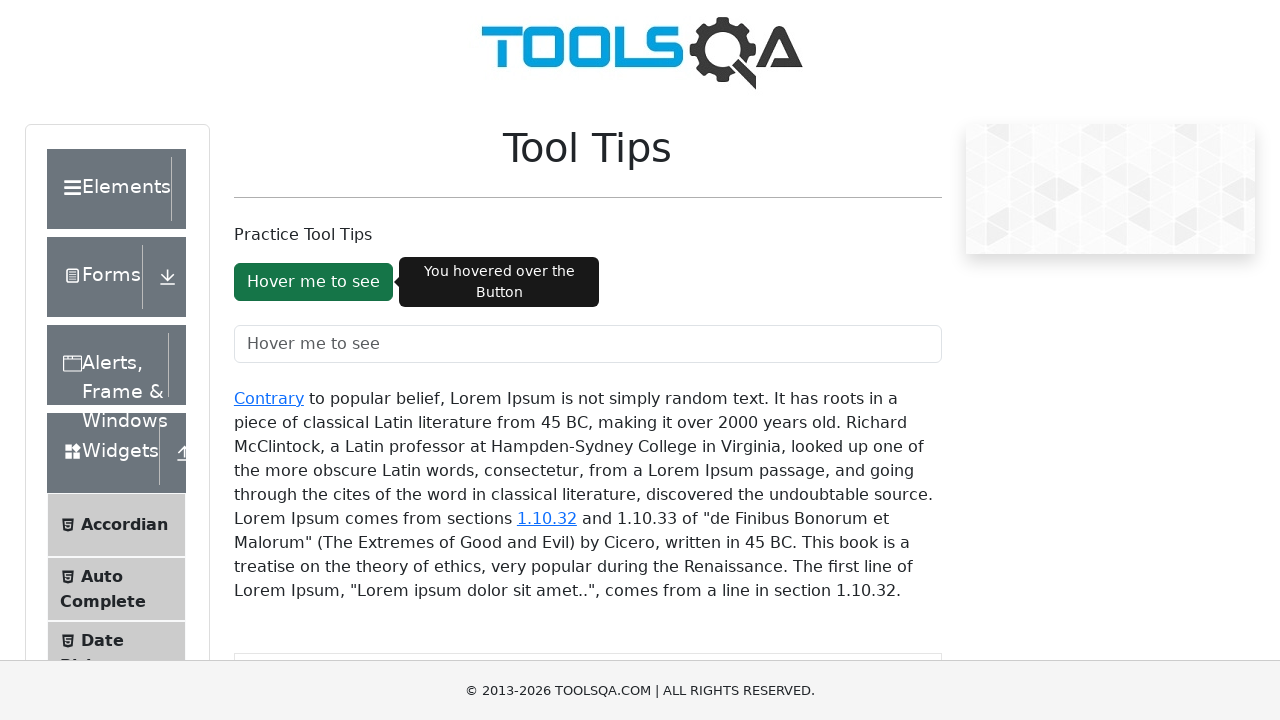

Text field tooltip appeared
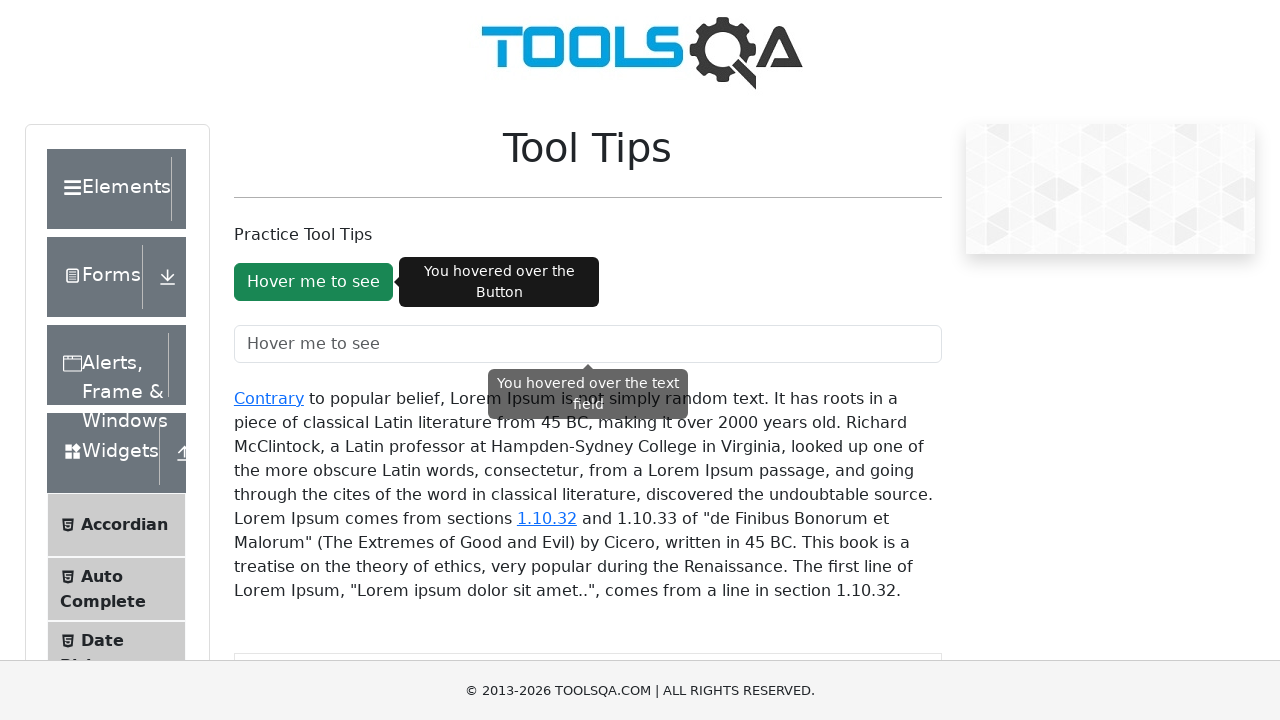

Scrolled 'Contrary' link into view
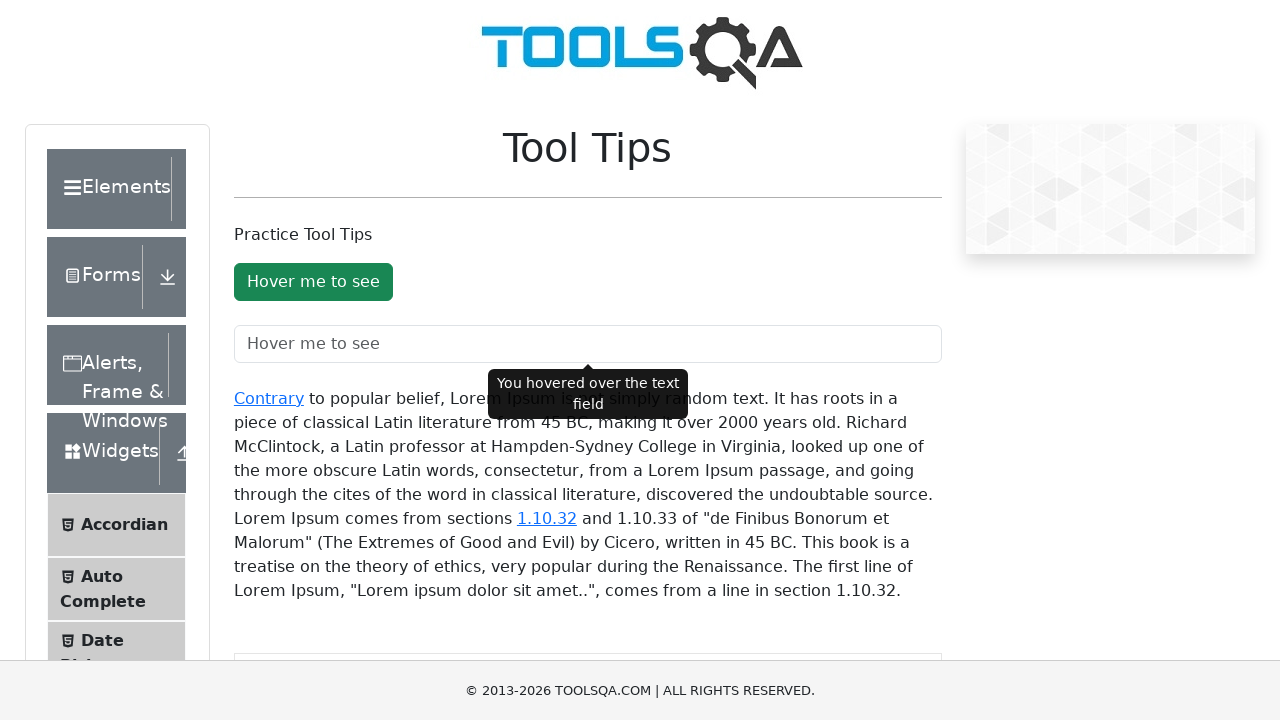

Hovered over the 'Contrary' link at (269, 398) on xpath=//a[contains(text(), 'Contrary')]
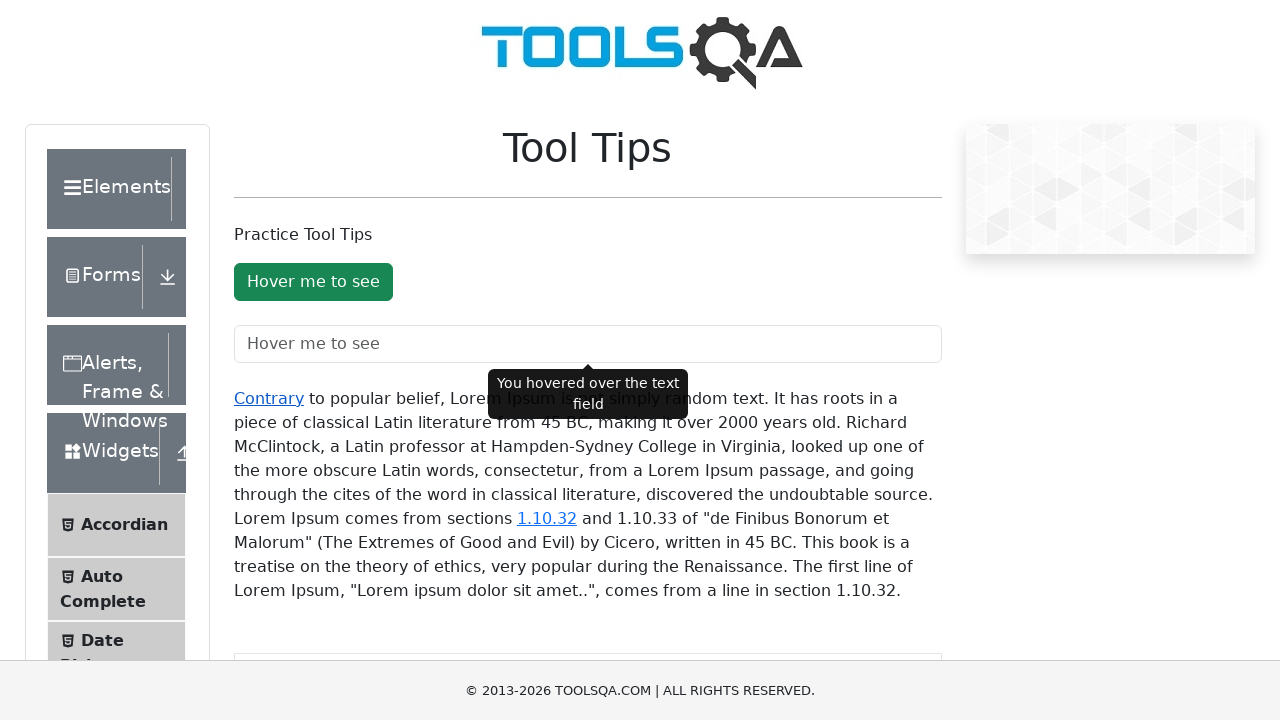

'Contrary' link tooltip appeared
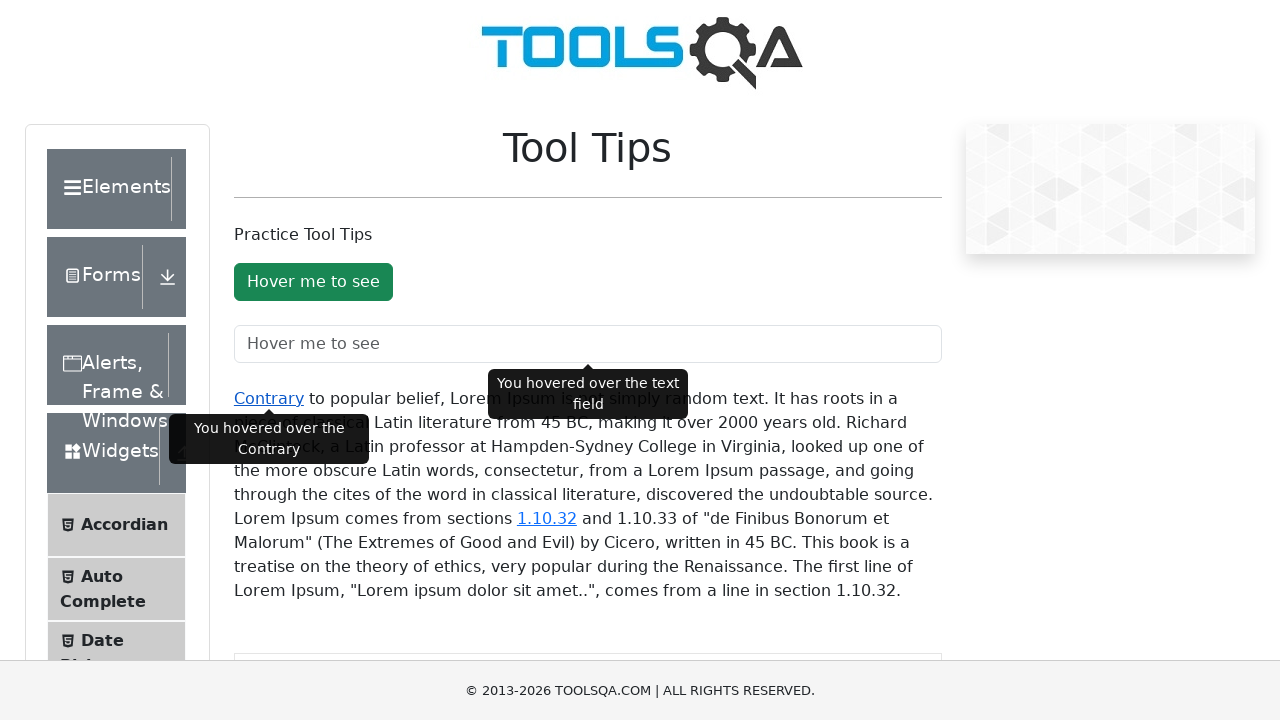

Scrolled '1.10.32' link into view
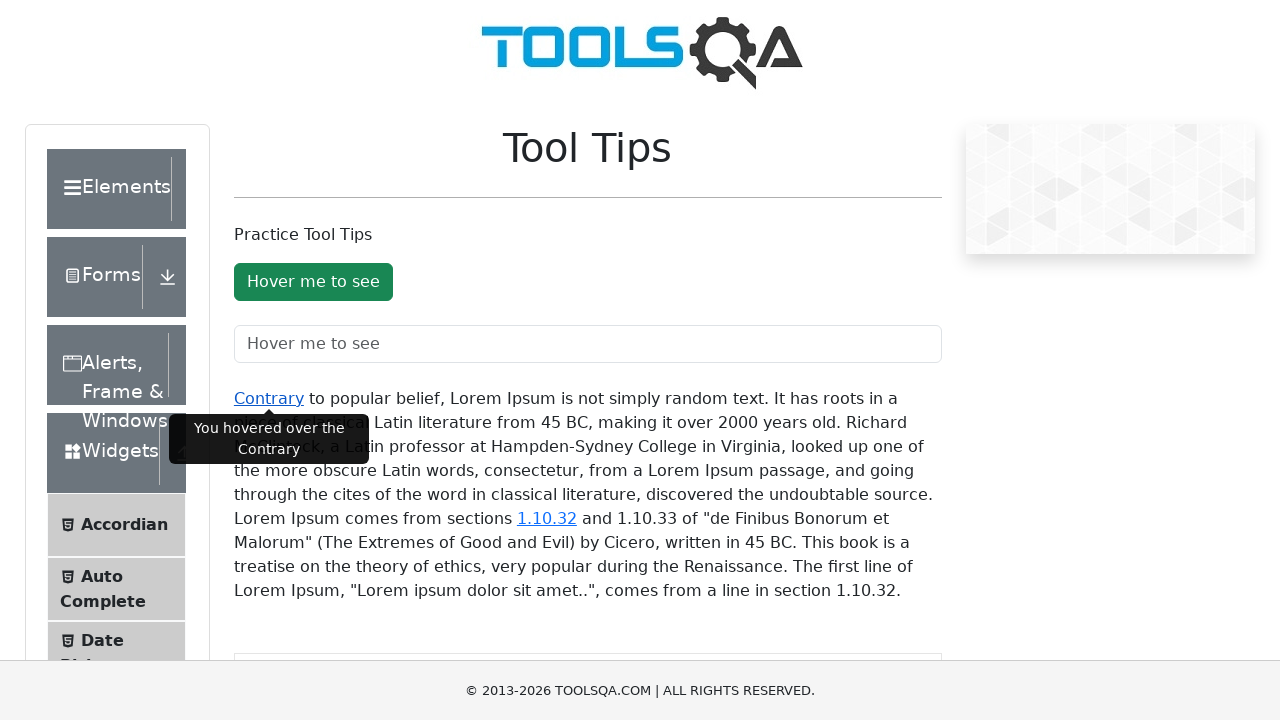

Hovered over the '1.10.32' link at (547, 518) on xpath=//a[contains(text(), '1.10.32')]
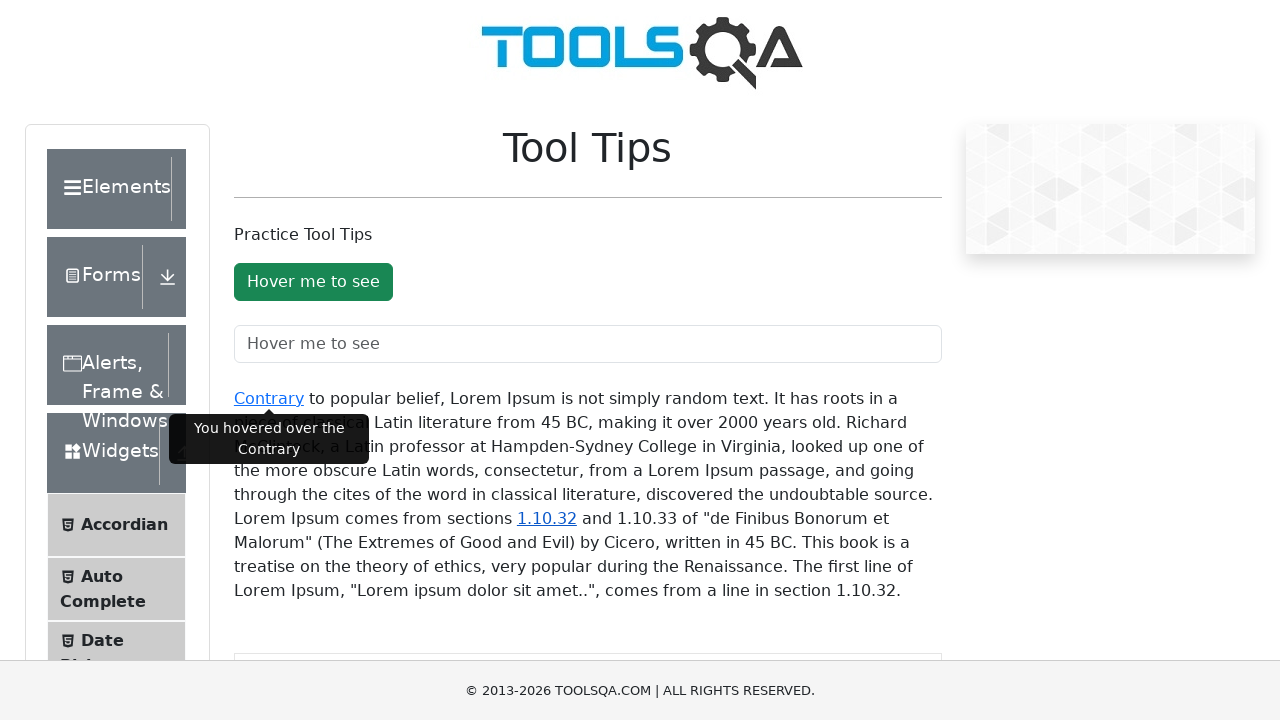

'1.10.32' link tooltip appeared
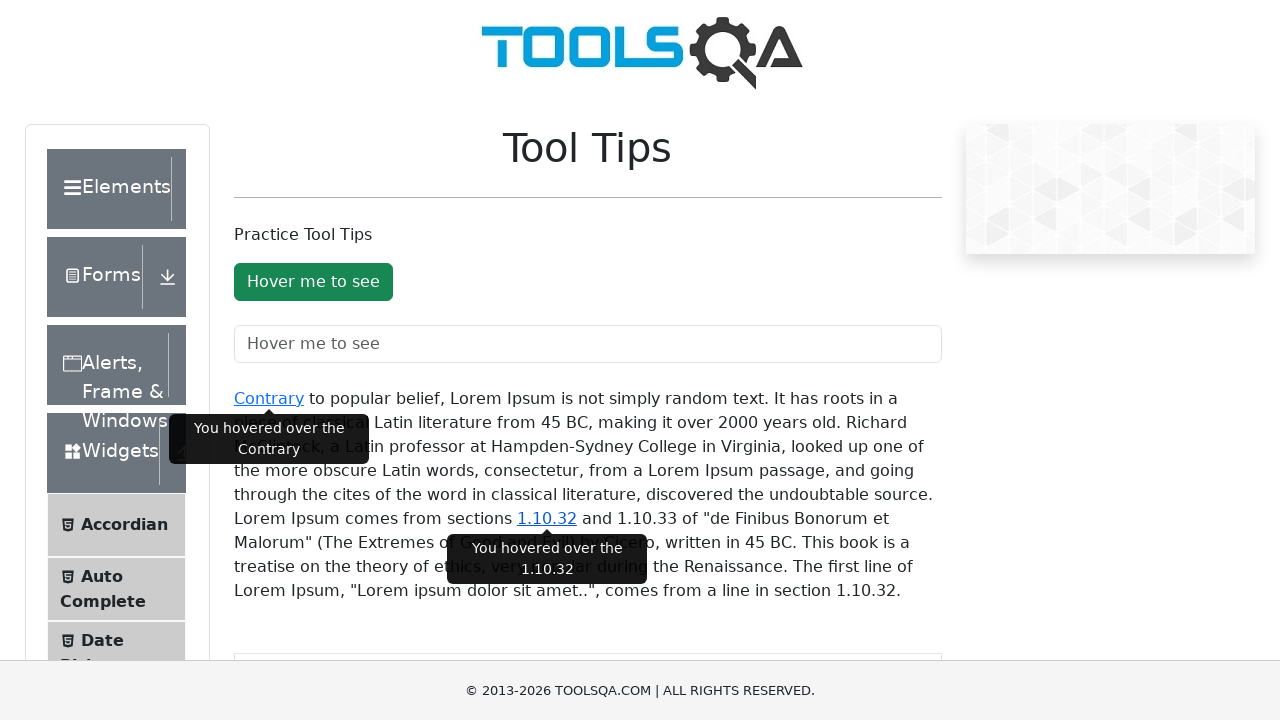

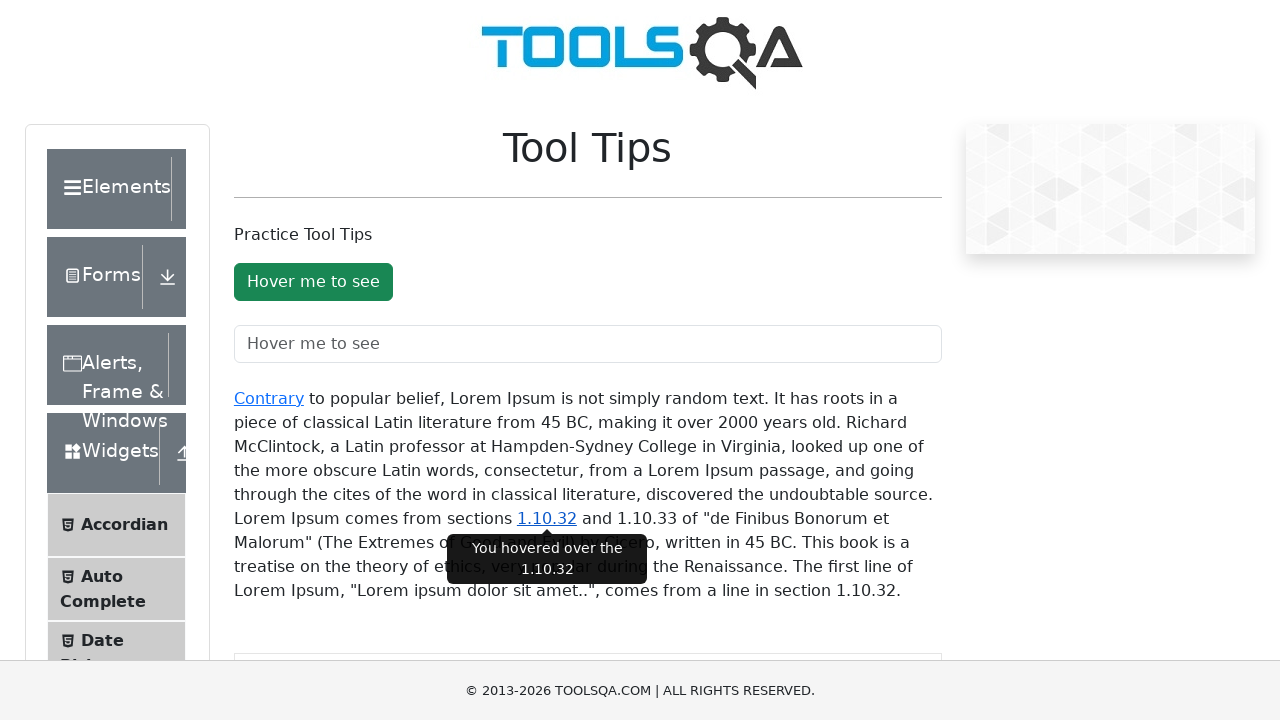